Tests multi-select dropdown functionality by selecting multiple color options (Red, Green, Yellow) from a colors dropdown

Starting URL: https://testautomationpractice.blogspot.com/

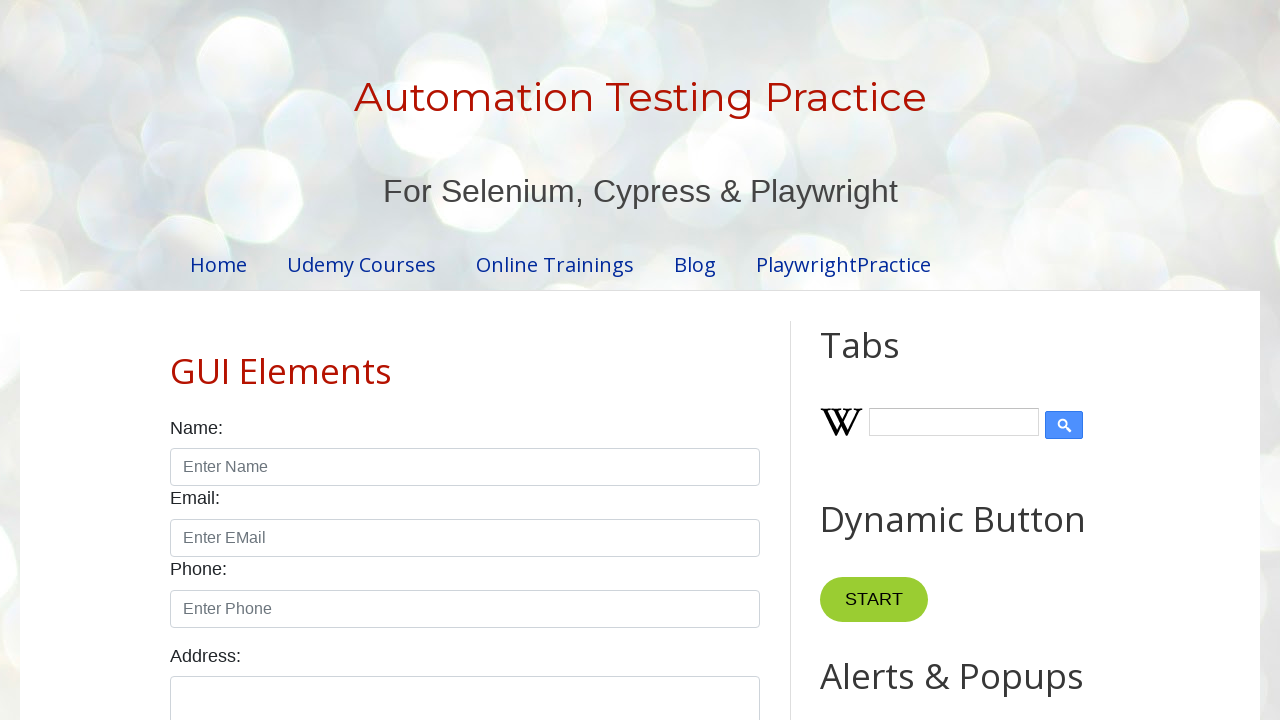

Clicked on colors dropdown to open it at (465, 360) on #colors
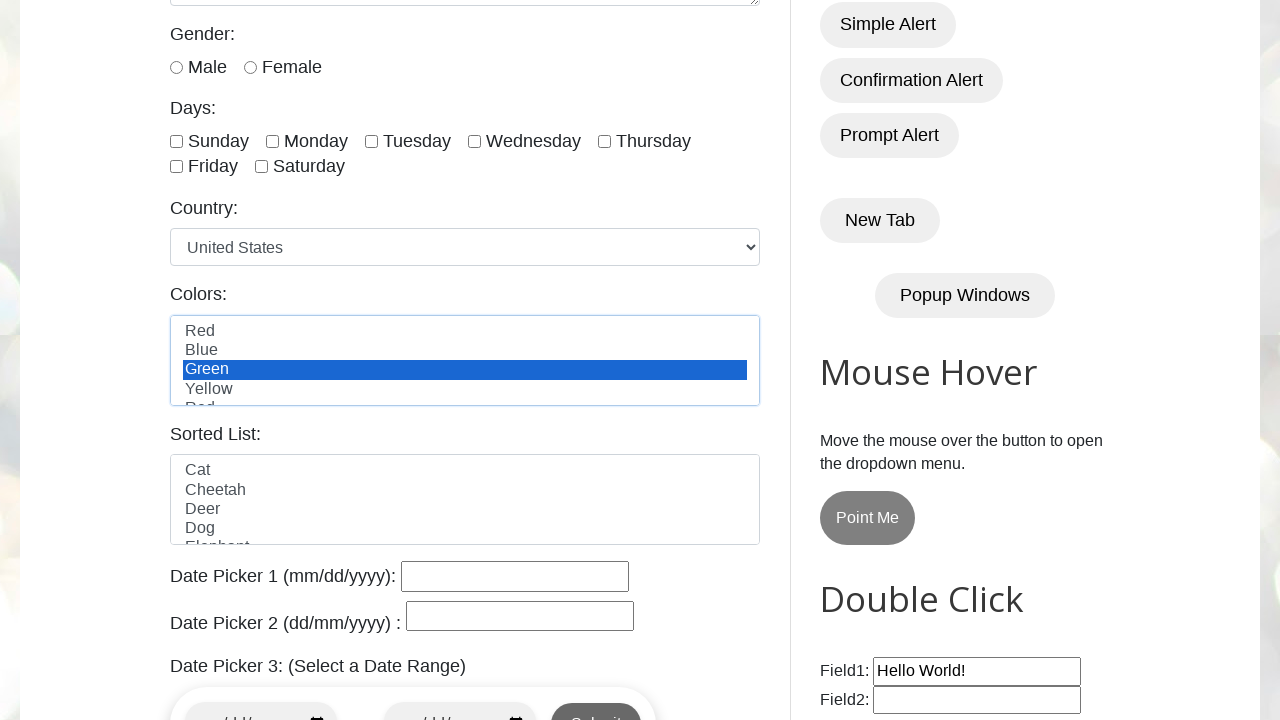

Waited 1 second for dropdown to be ready
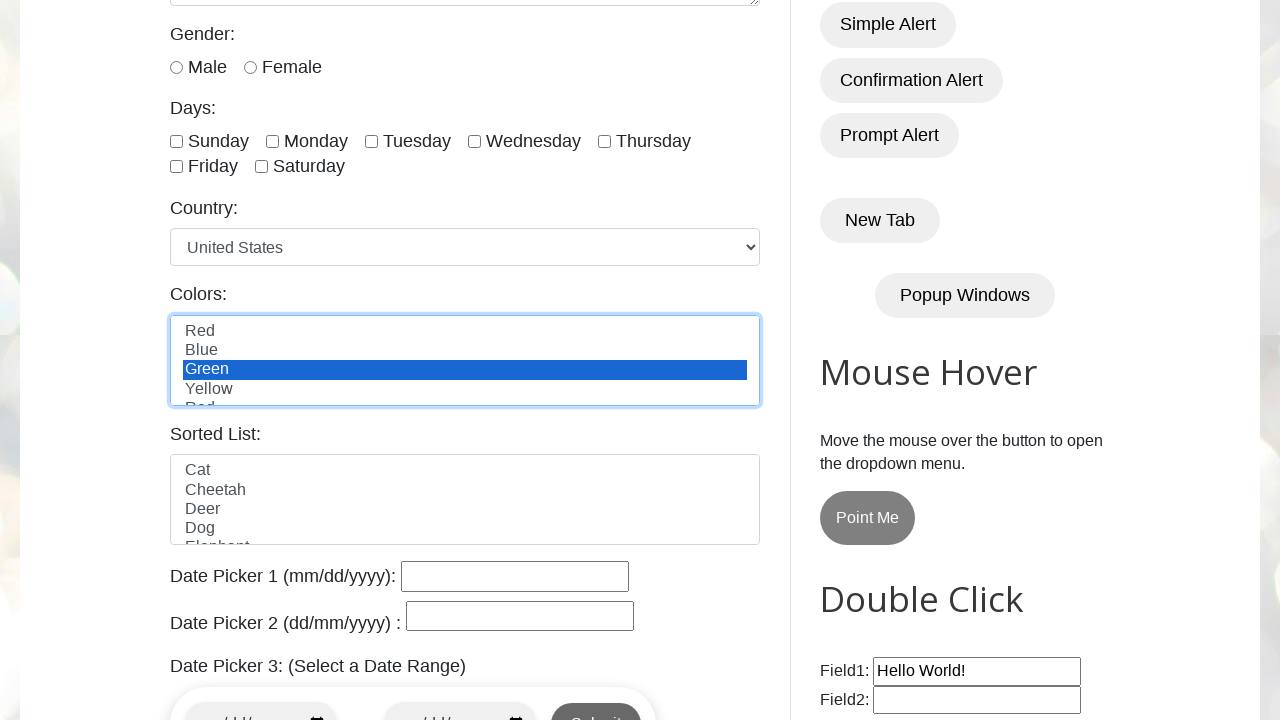

Selected Red option from colors dropdown on #colors
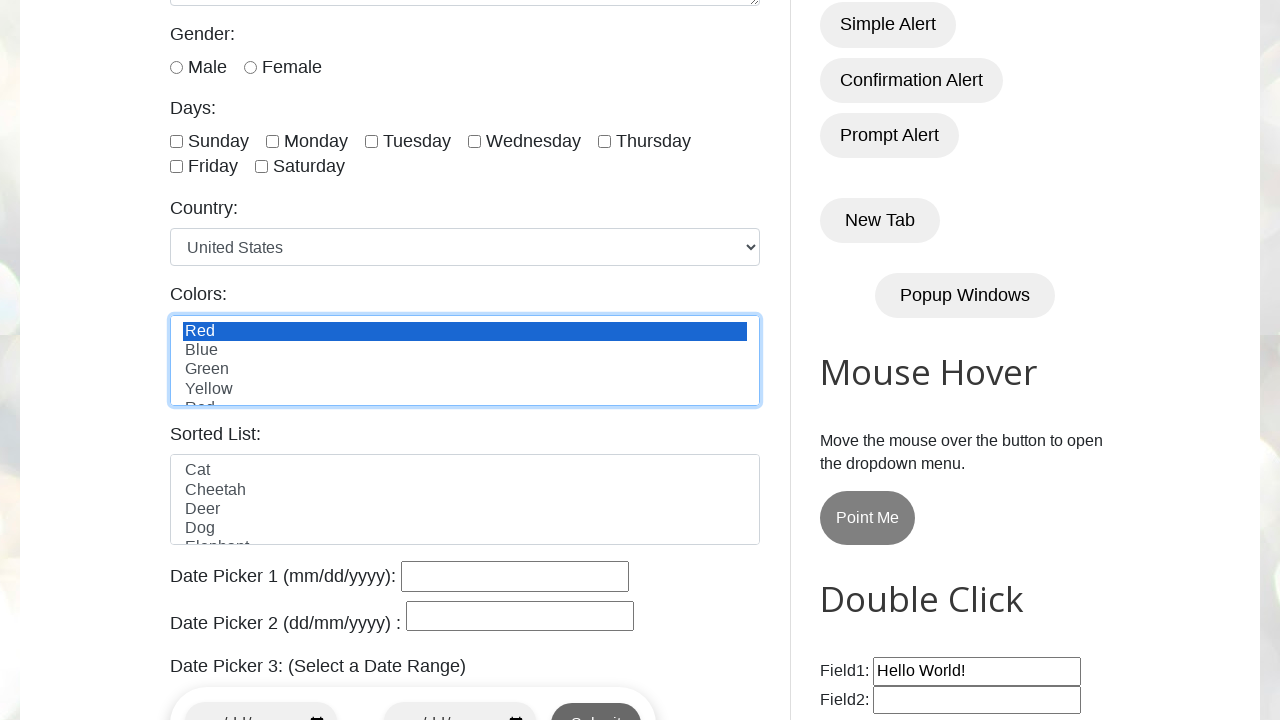

Located colors dropdown element
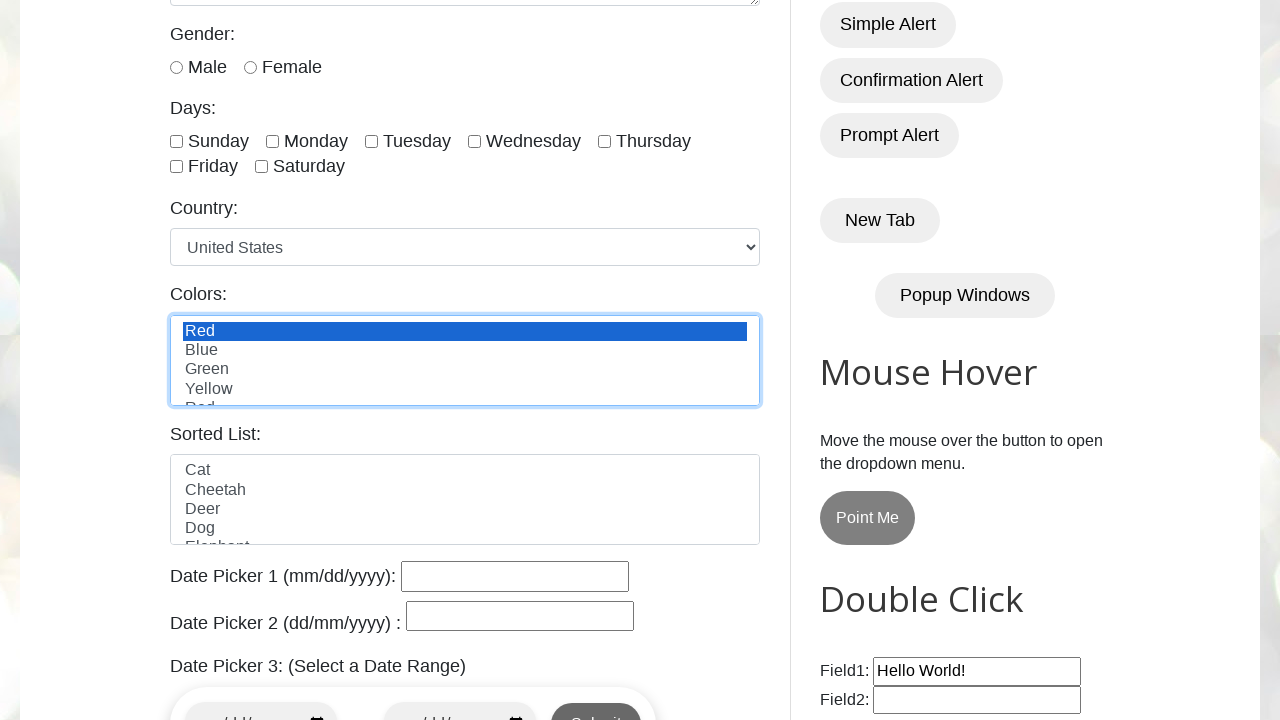

Retrieved all option elements from dropdown
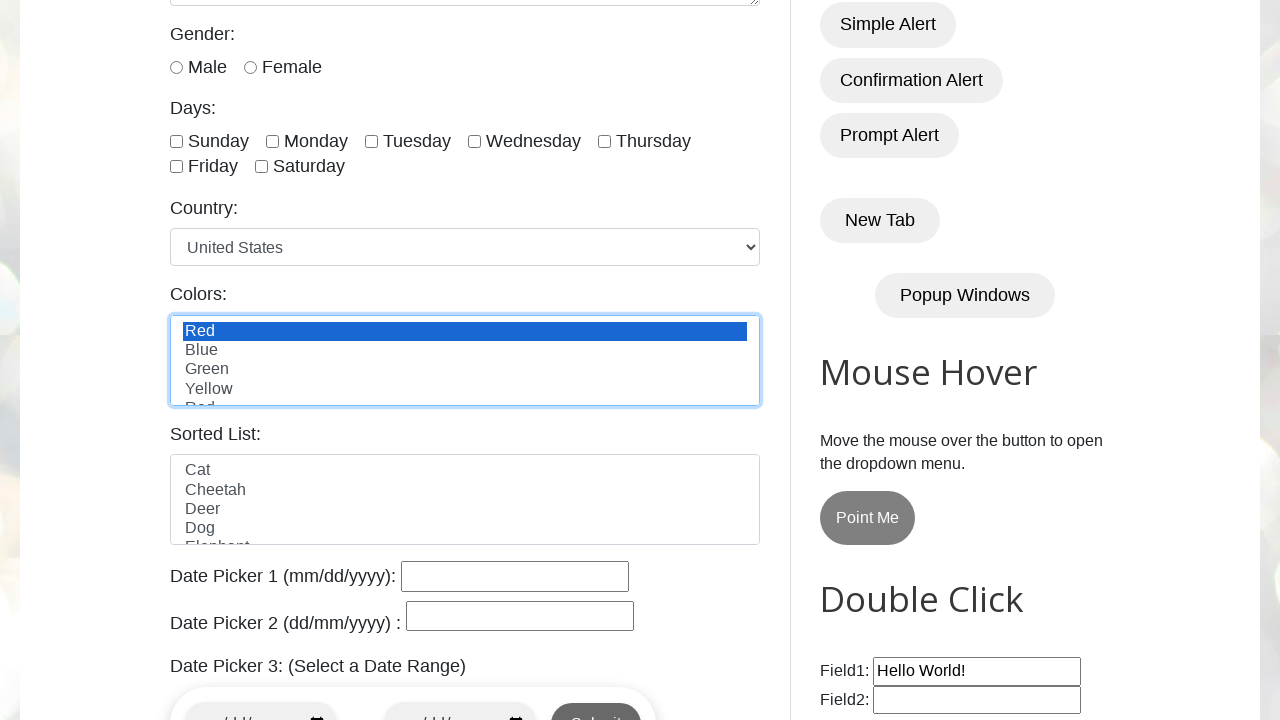

Selected Red, Green, and Yellow options together from colors dropdown on #colors
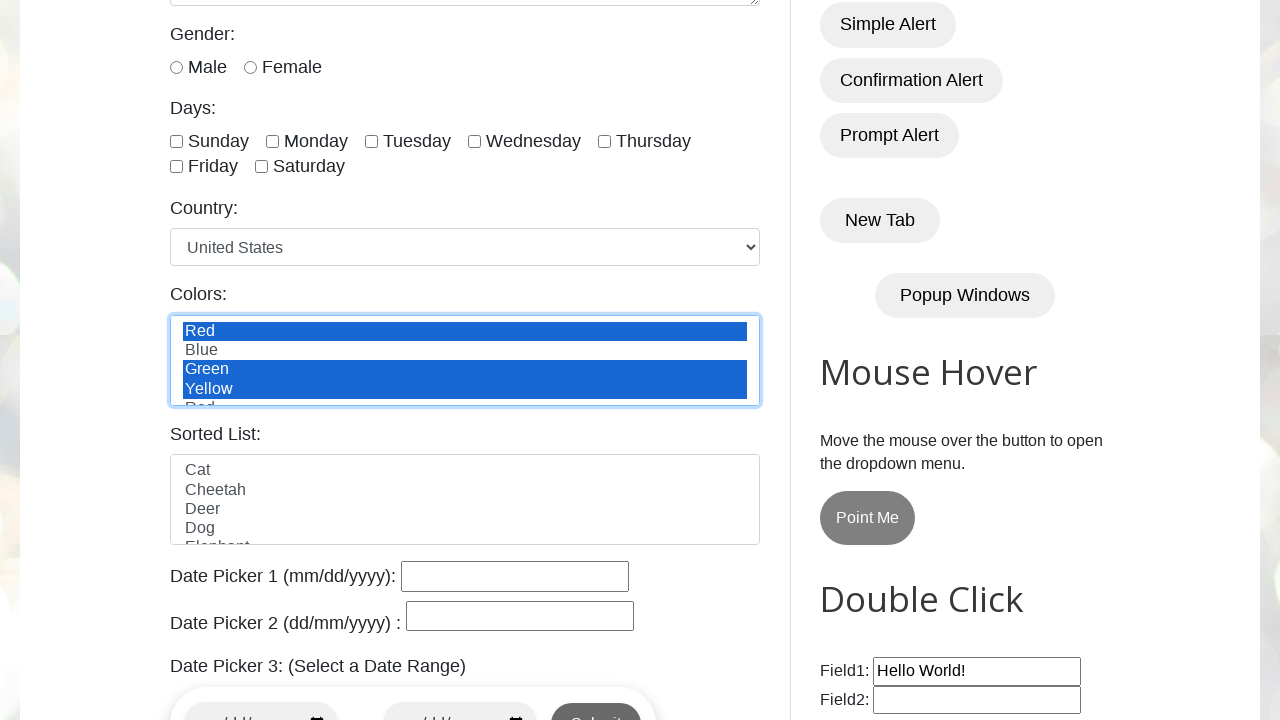

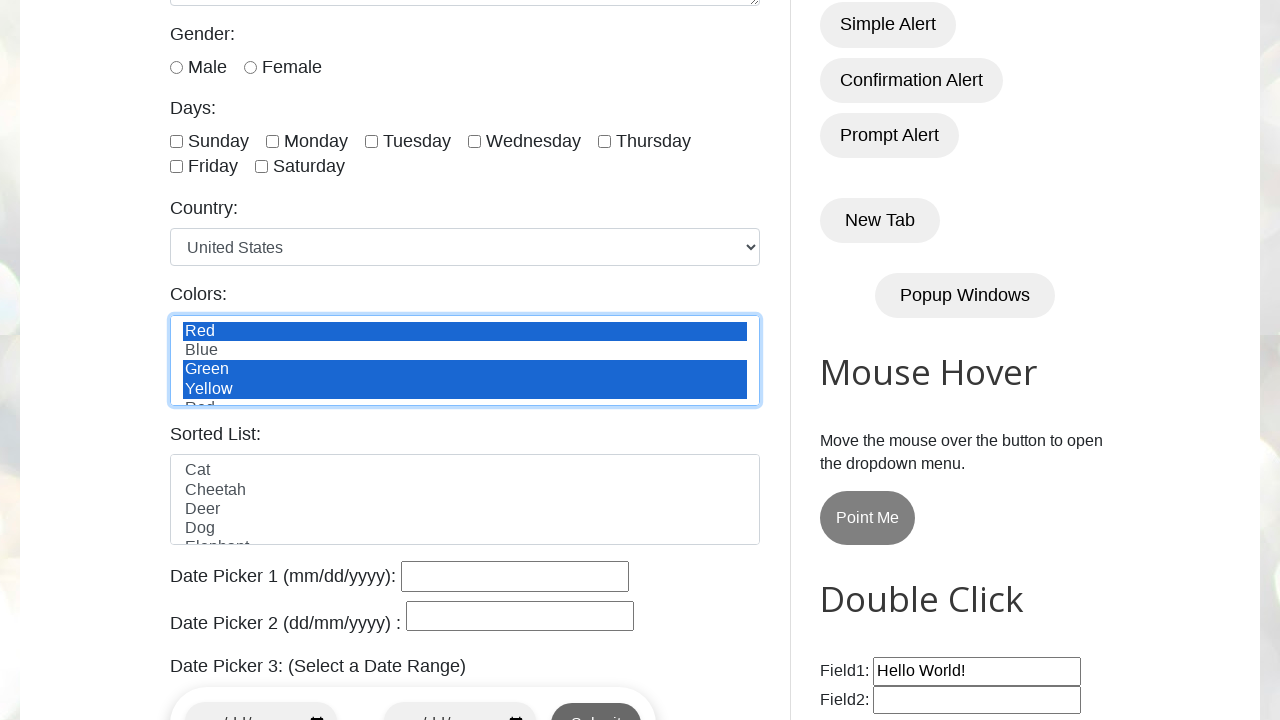